Tests nested iframe navigation by clicking on "Nested Frames" link, switching to the top frame, then to the middle frame, and verifying the content element is accessible.

Starting URL: http://the-internet.herokuapp.com/

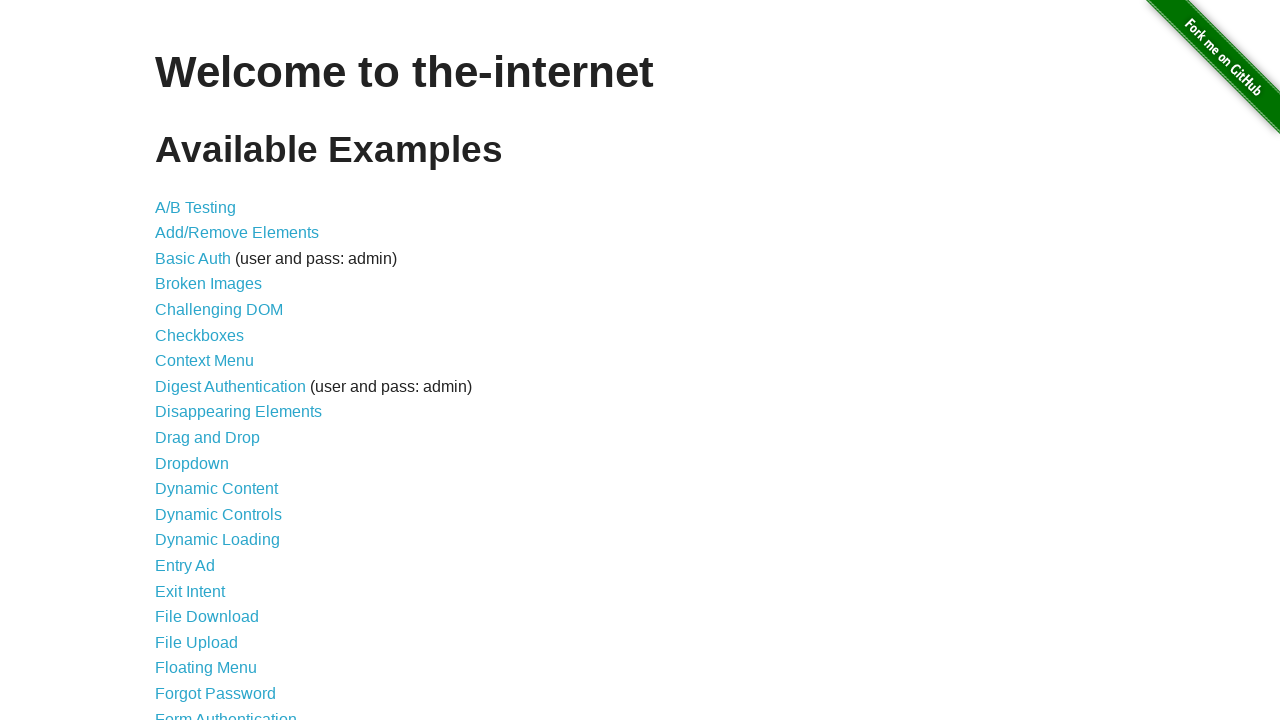

Clicked on 'Nested Frames' link at (210, 395) on text=Nested Frames
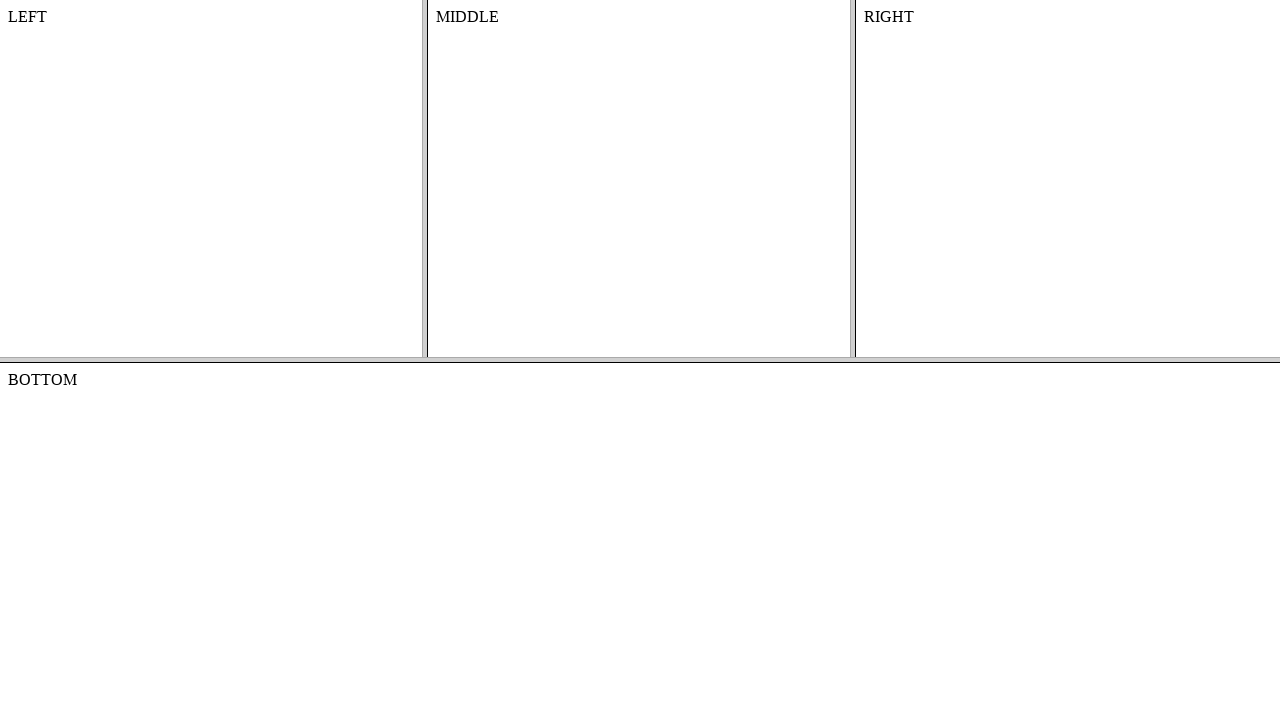

Located and switched to top frame
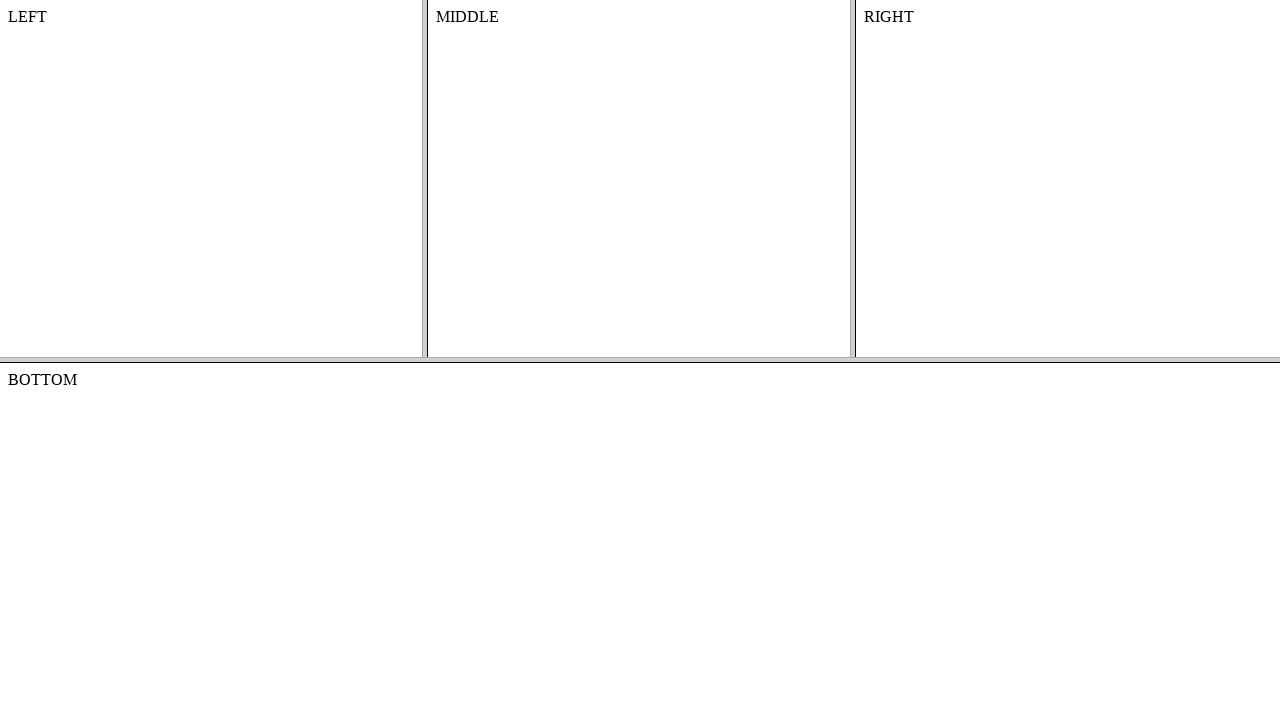

Located and switched to middle frame within top frame
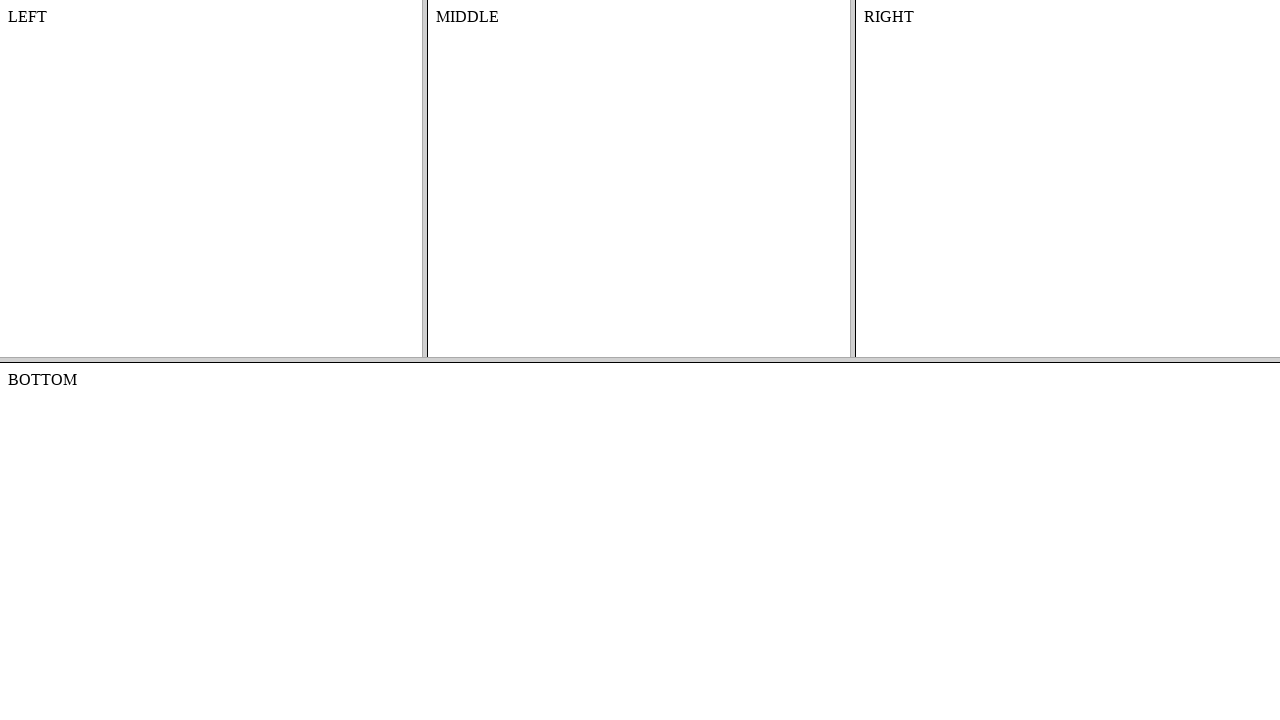

Content element in middle frame is now visible
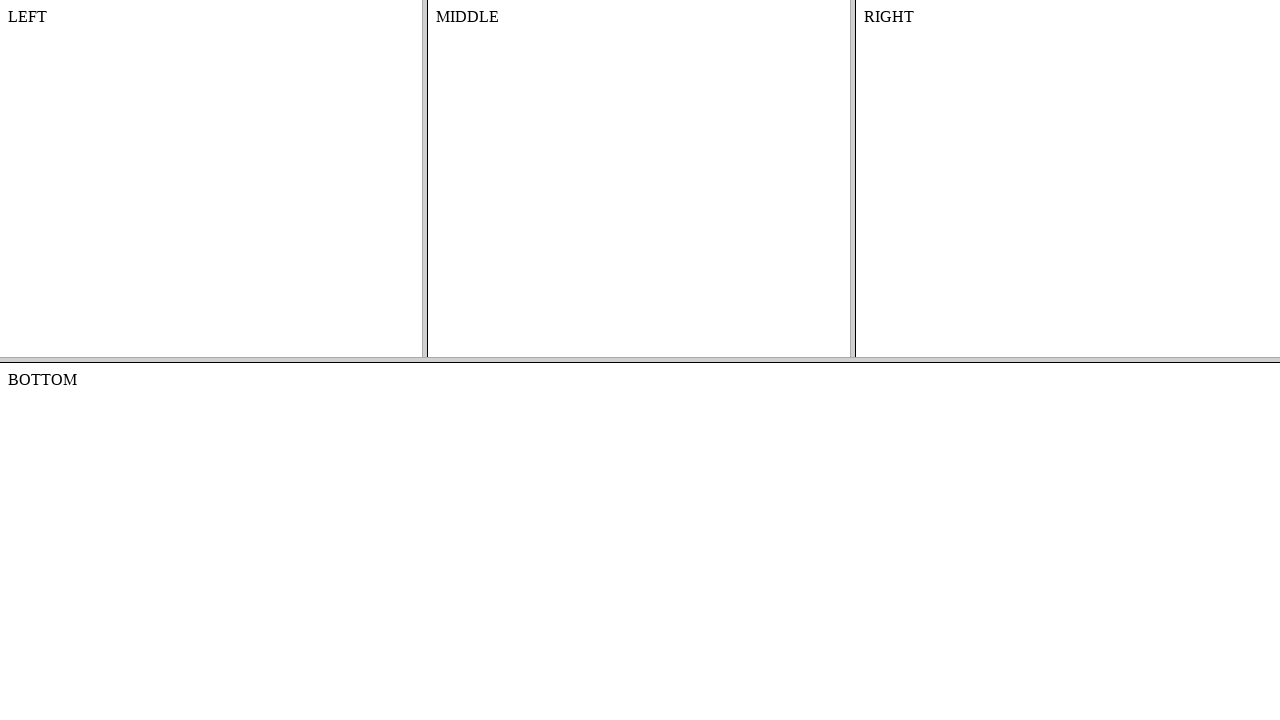

Verified content element text is 'MIDDLE'
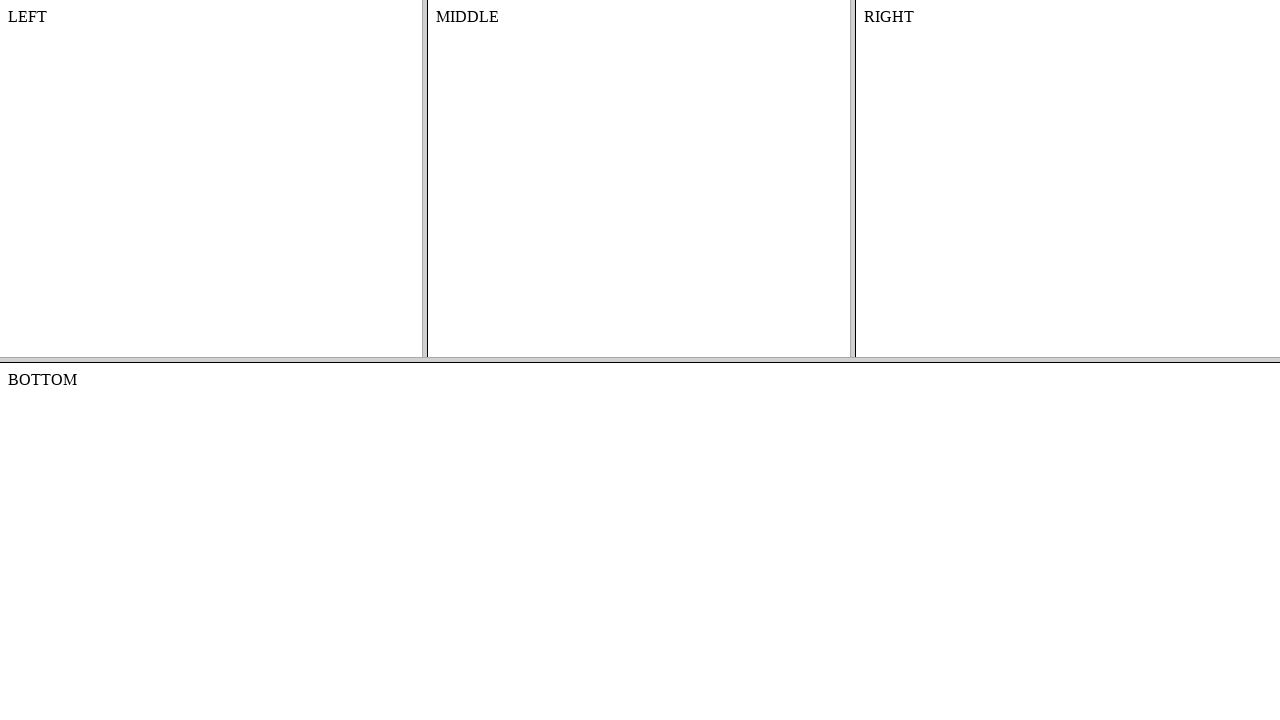

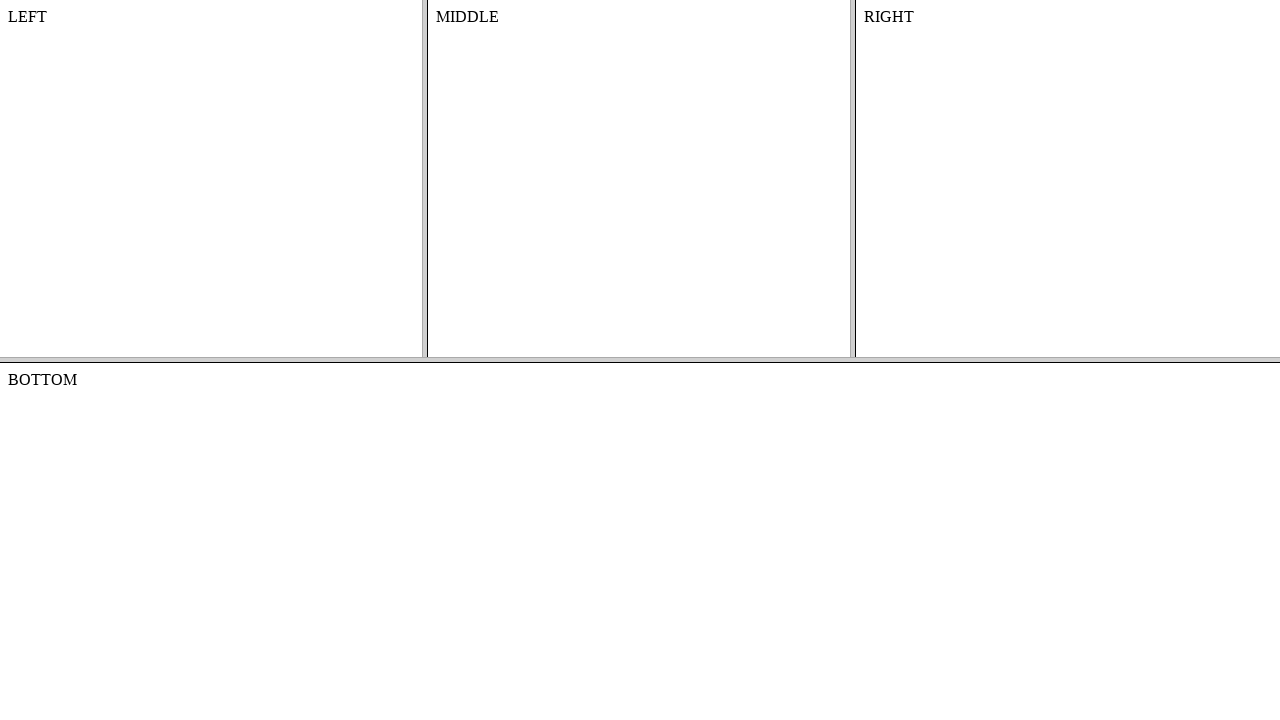